Tests login form validation by attempting to log in with invalid credentials and verifying the appropriate error message is displayed

Starting URL: http://the-internet.herokuapp.com/login

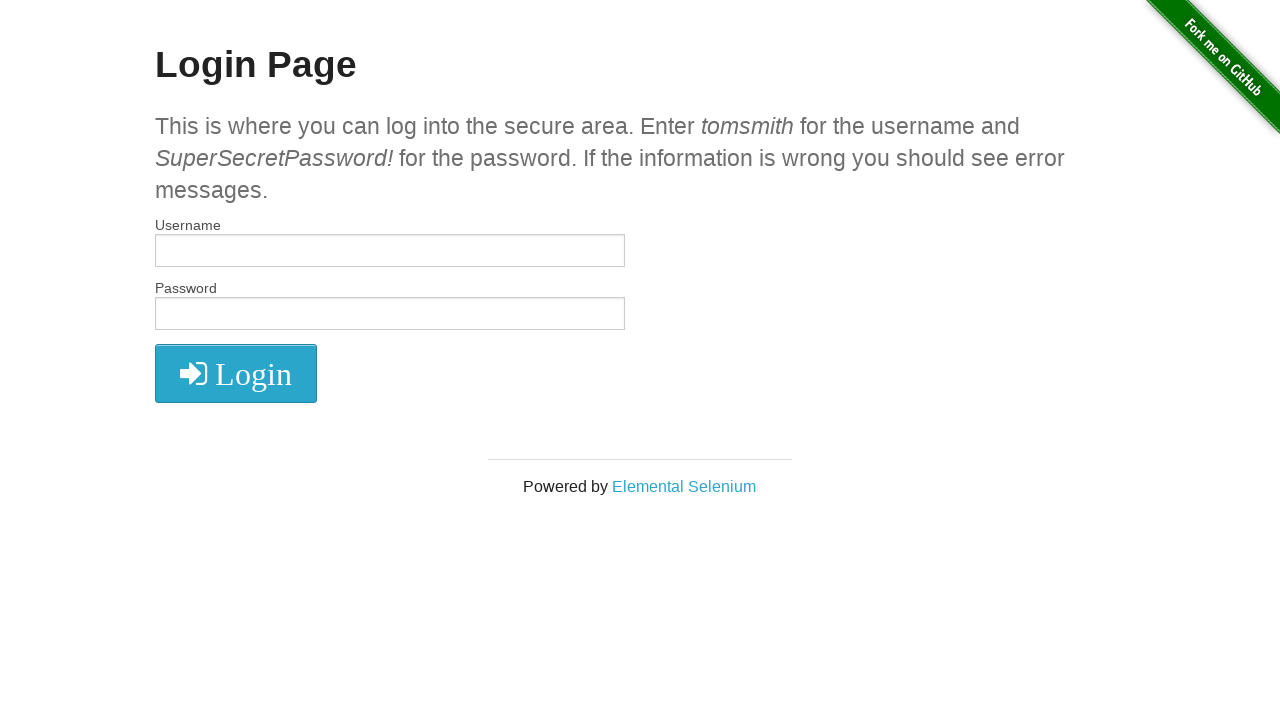

Filled username field with invalid username 'invaliduser123' on #username
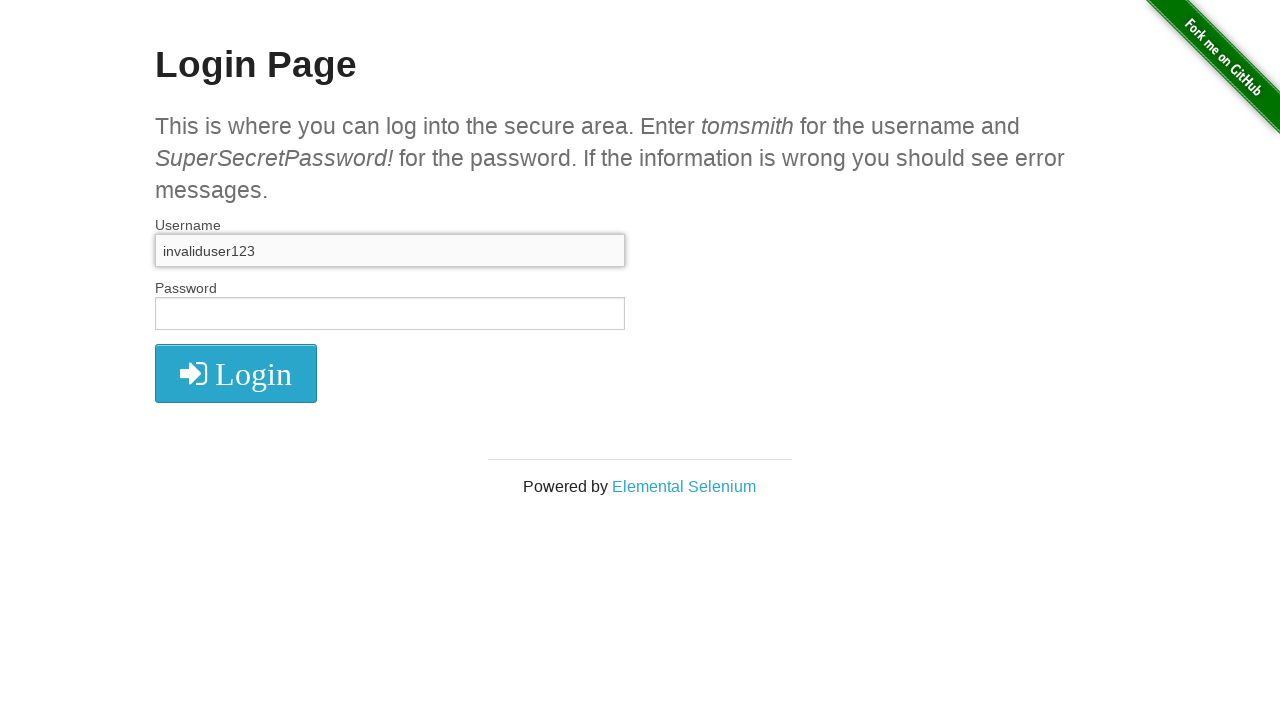

Filled password field with 'WrongPassword123!' on #password
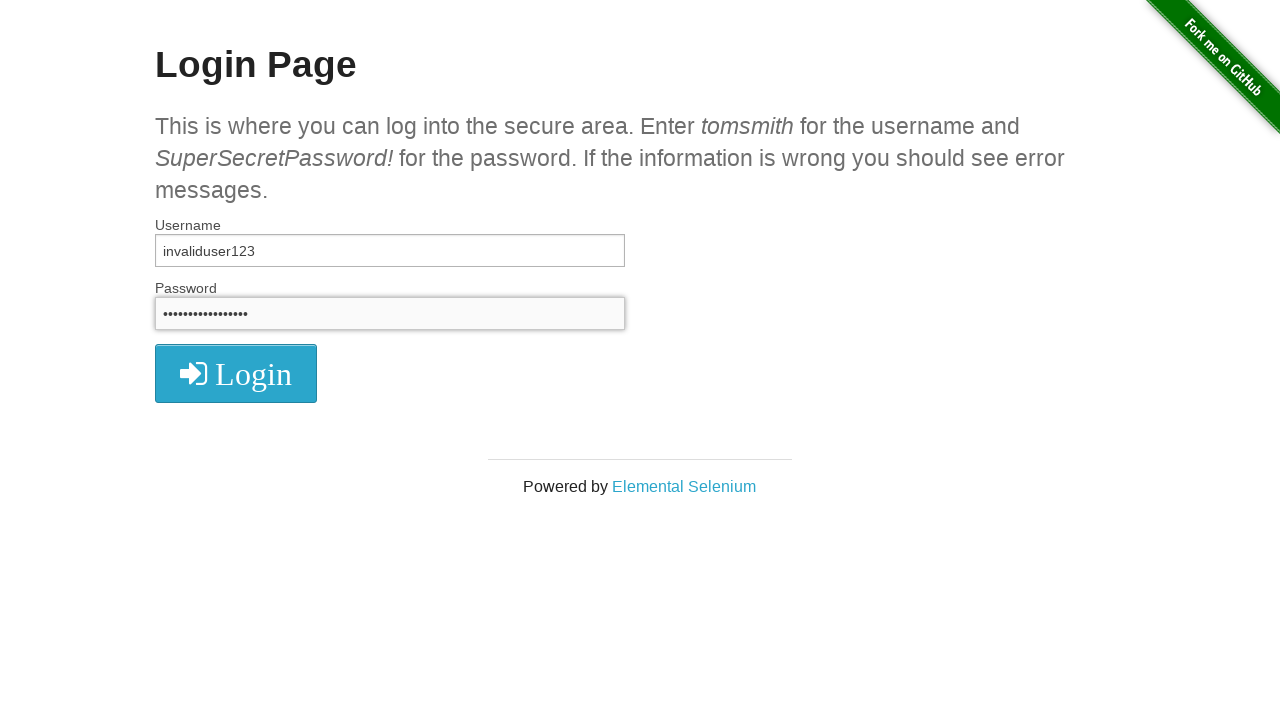

Clicked login button at (236, 373) on .radius
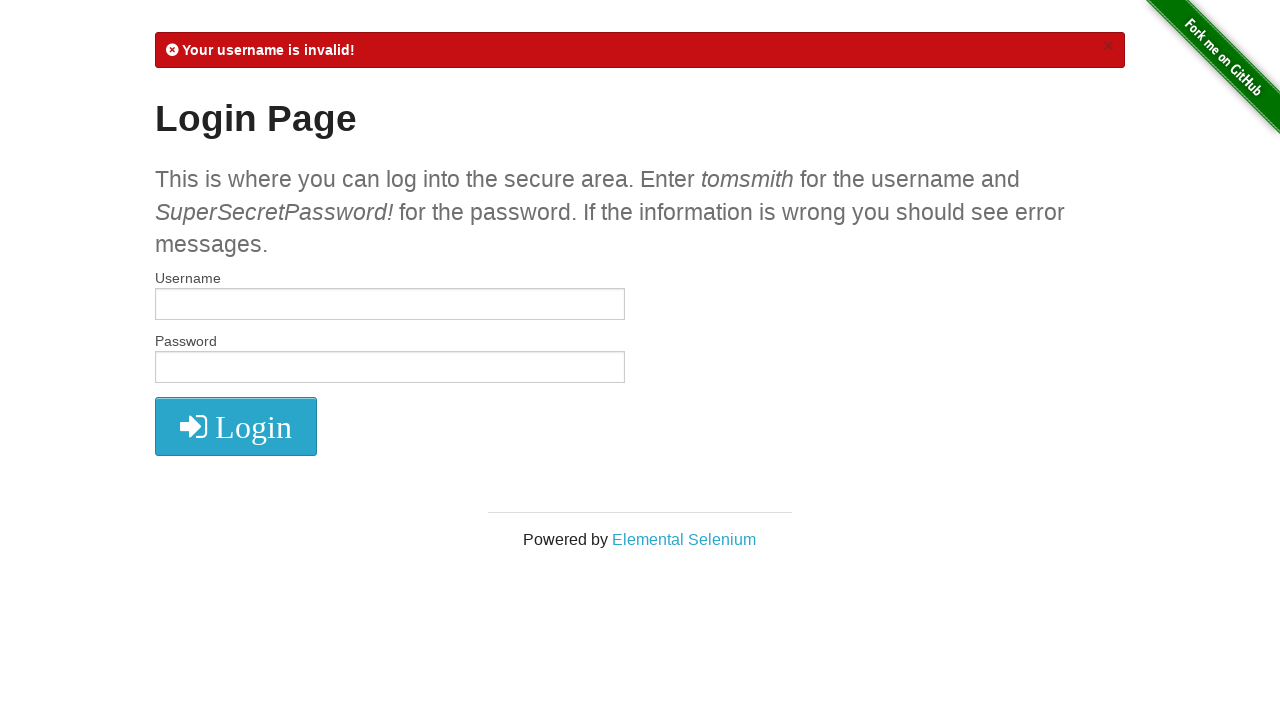

Error message element loaded
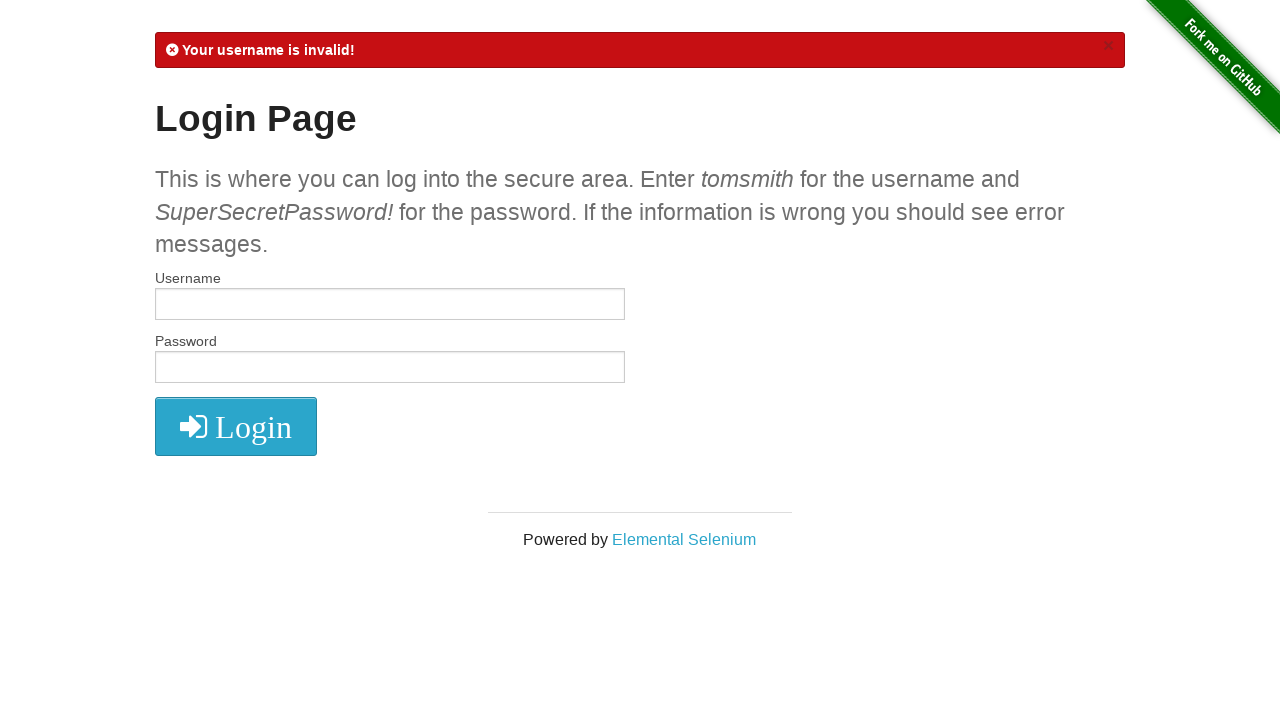

Located error message element
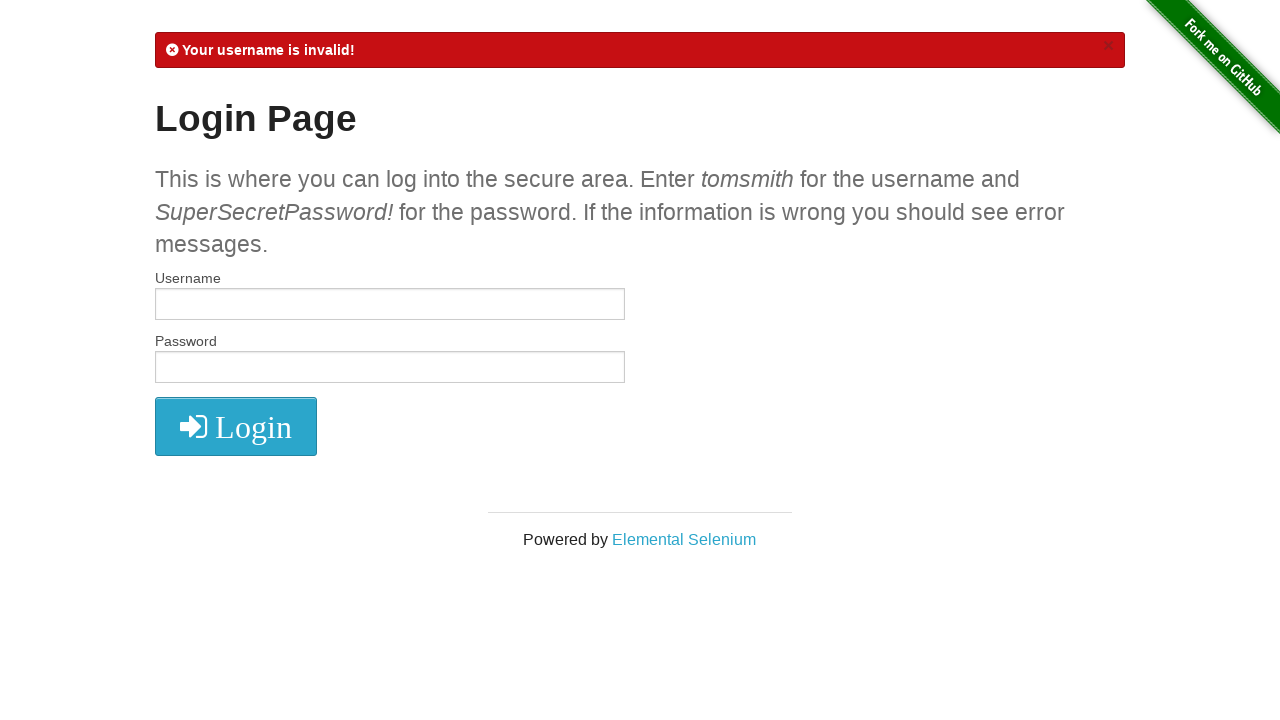

Verified error message contains expected validation text
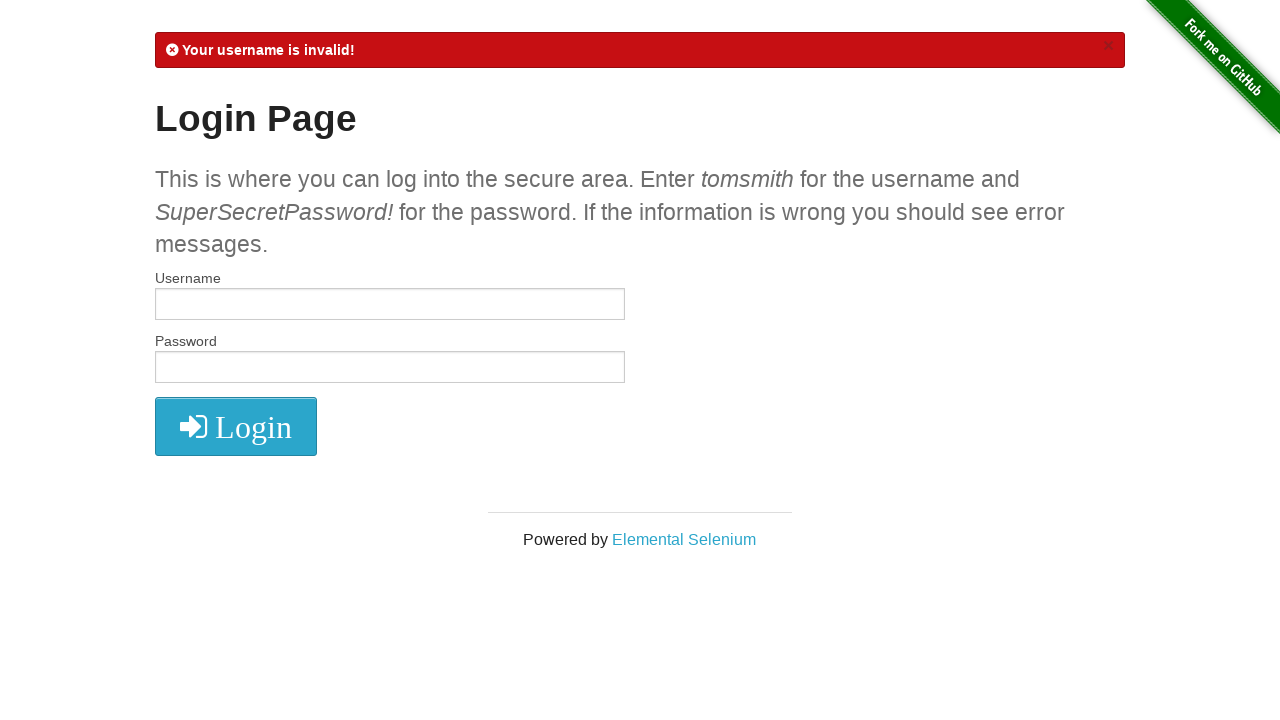

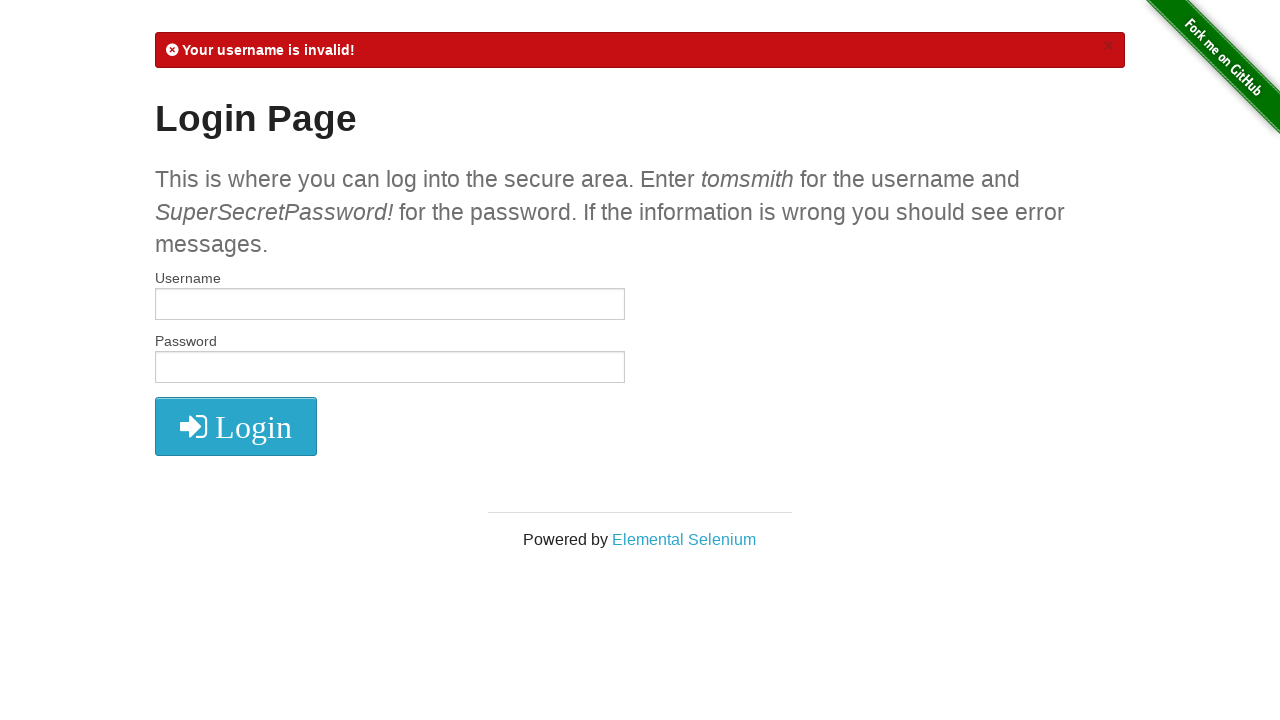